Tests various alert dialog interactions including simple alerts, confirmation dialogs, and prompt dialogs on a test page

Starting URL: https://www.leafground.com/alert.xhtml

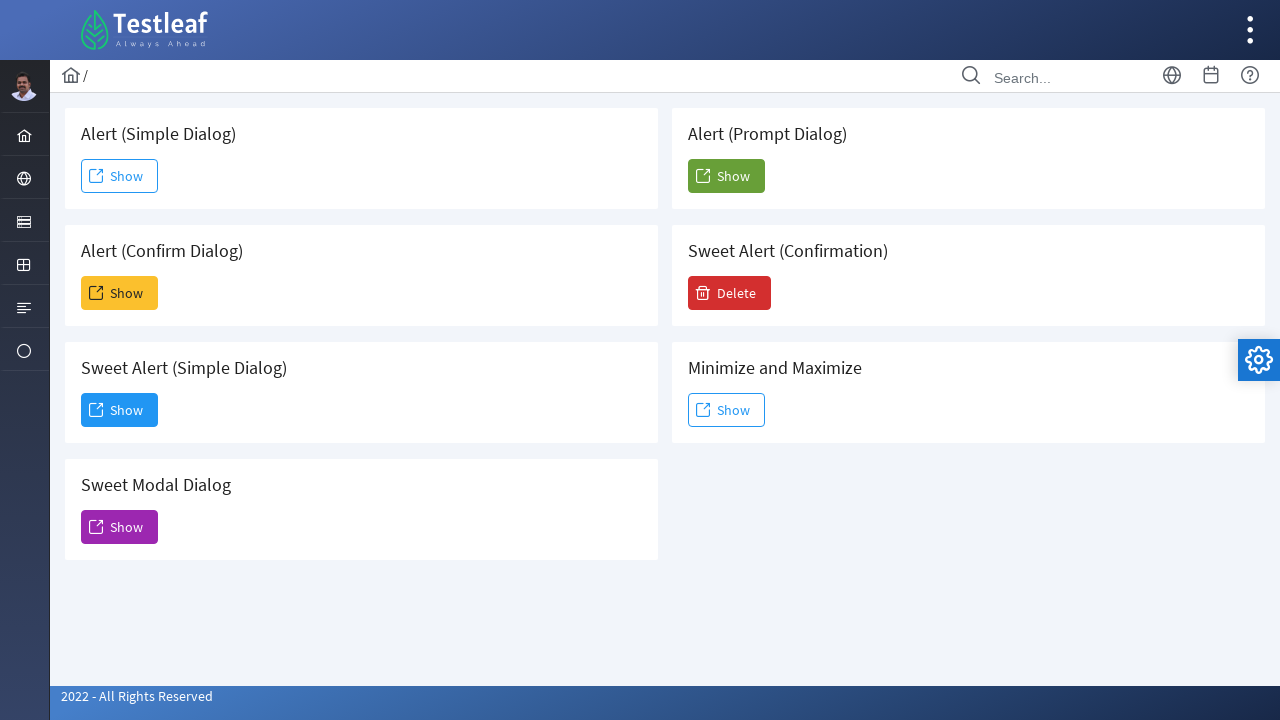

Clicked button to trigger simple alert dialog at (120, 176) on #j_idt88\:j_idt91
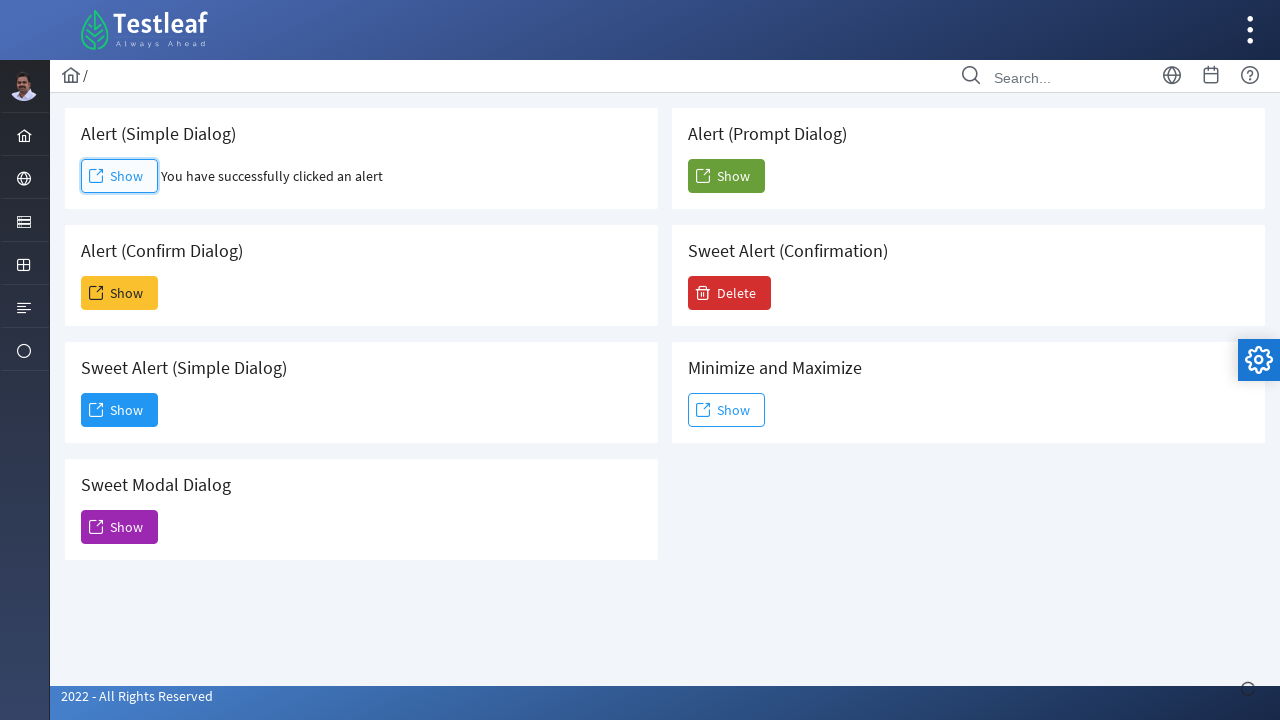

Set up handler to accept alert dialog
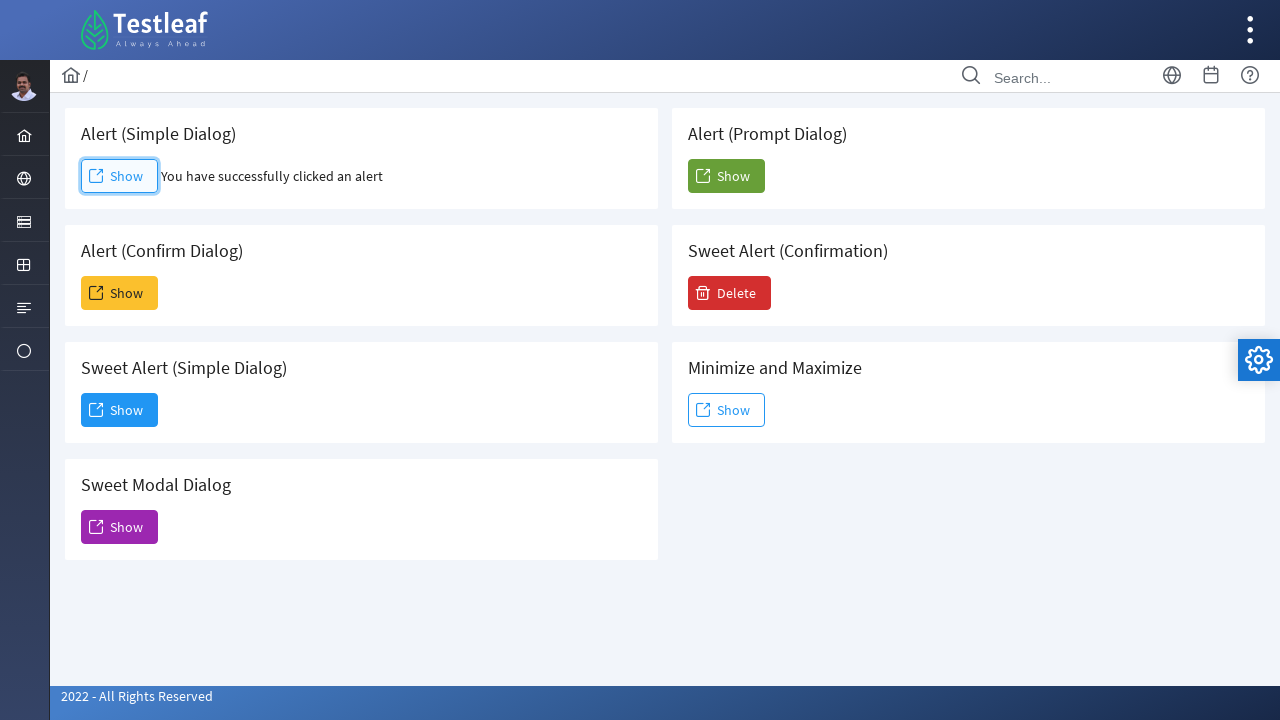

Clicked button to trigger confirmation dialog at (120, 293) on #j_idt88\:j_idt93
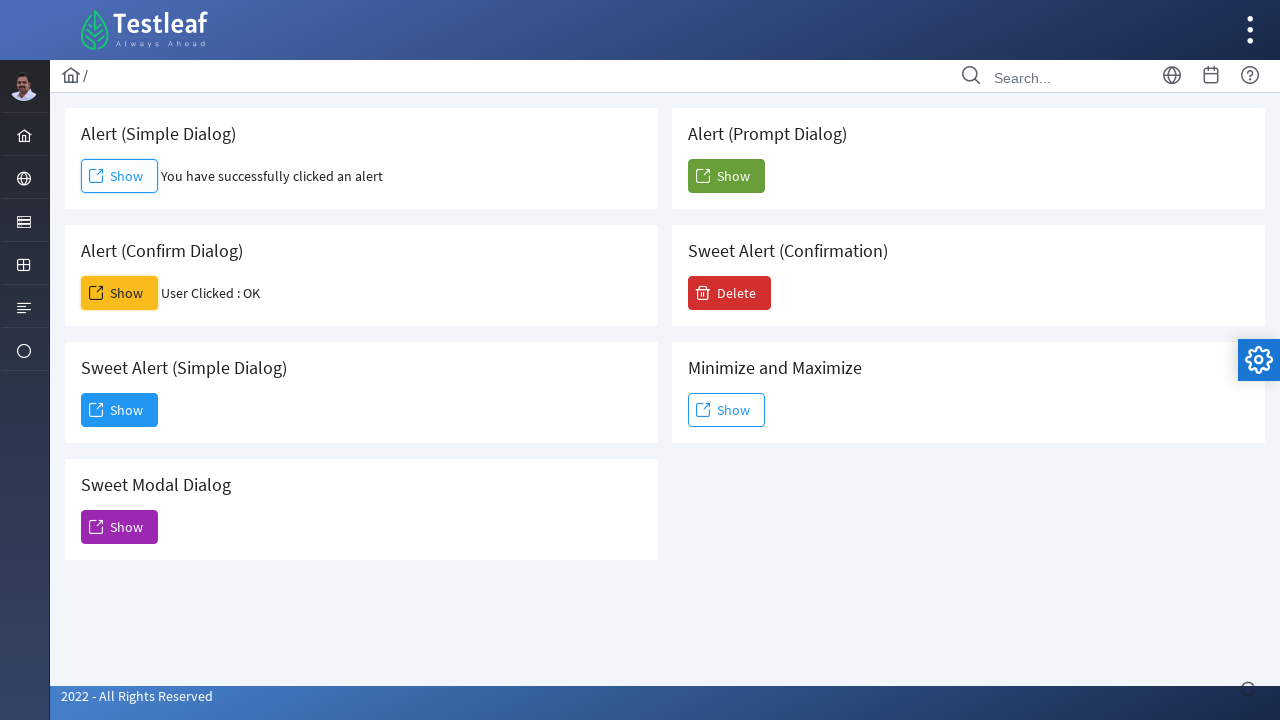

Set up handler to dismiss confirmation dialog
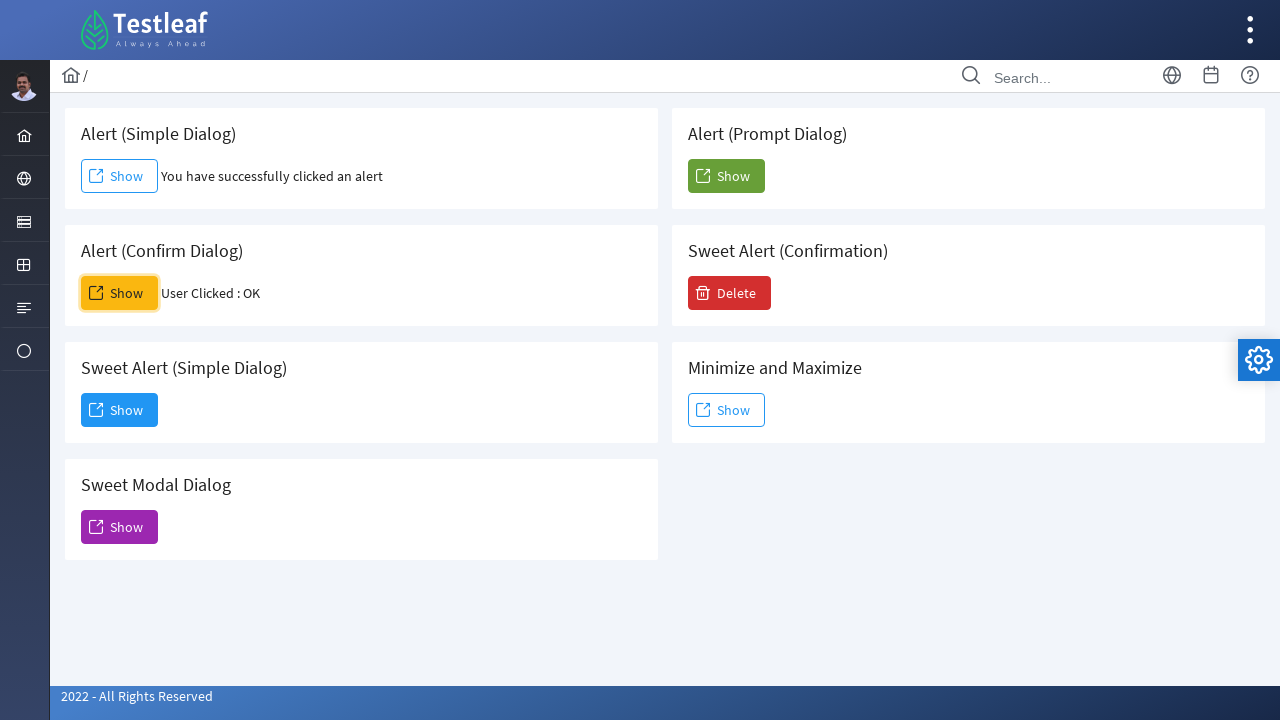

Clicked button to trigger prompt dialog at (726, 176) on #j_idt88\:j_idt104
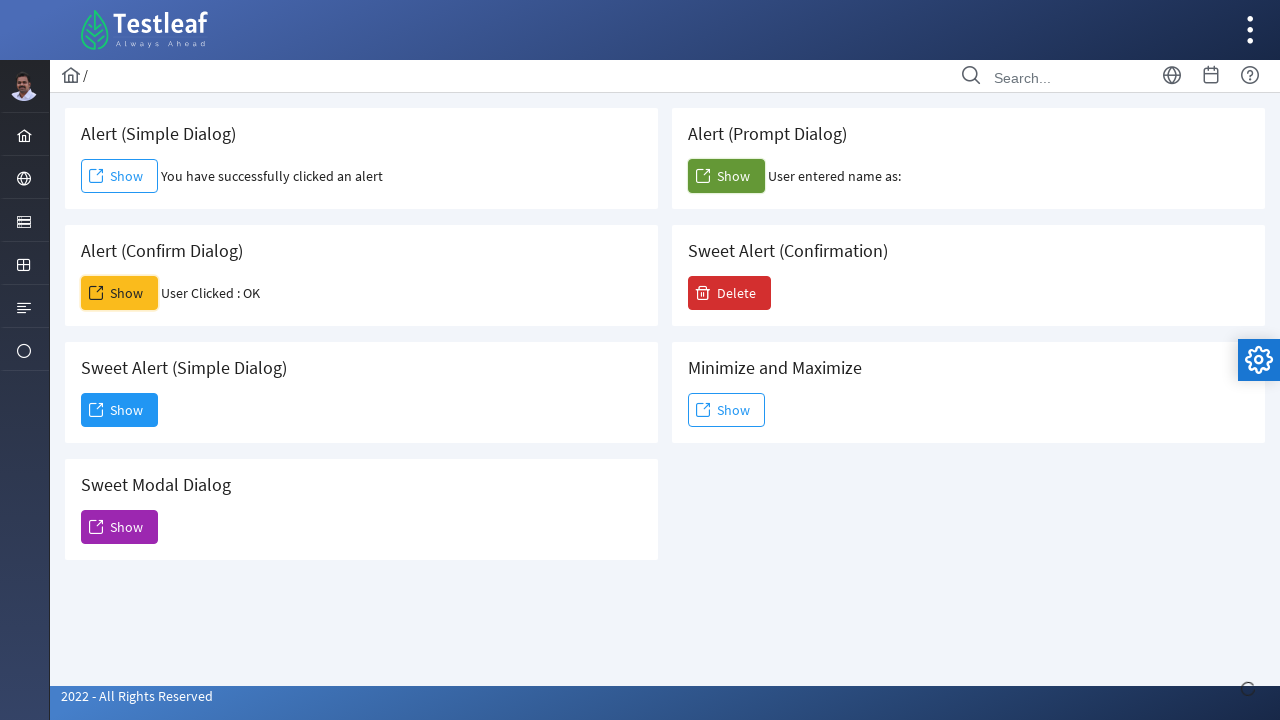

Set up handler to accept prompt dialog with response 'my name is nimesh'
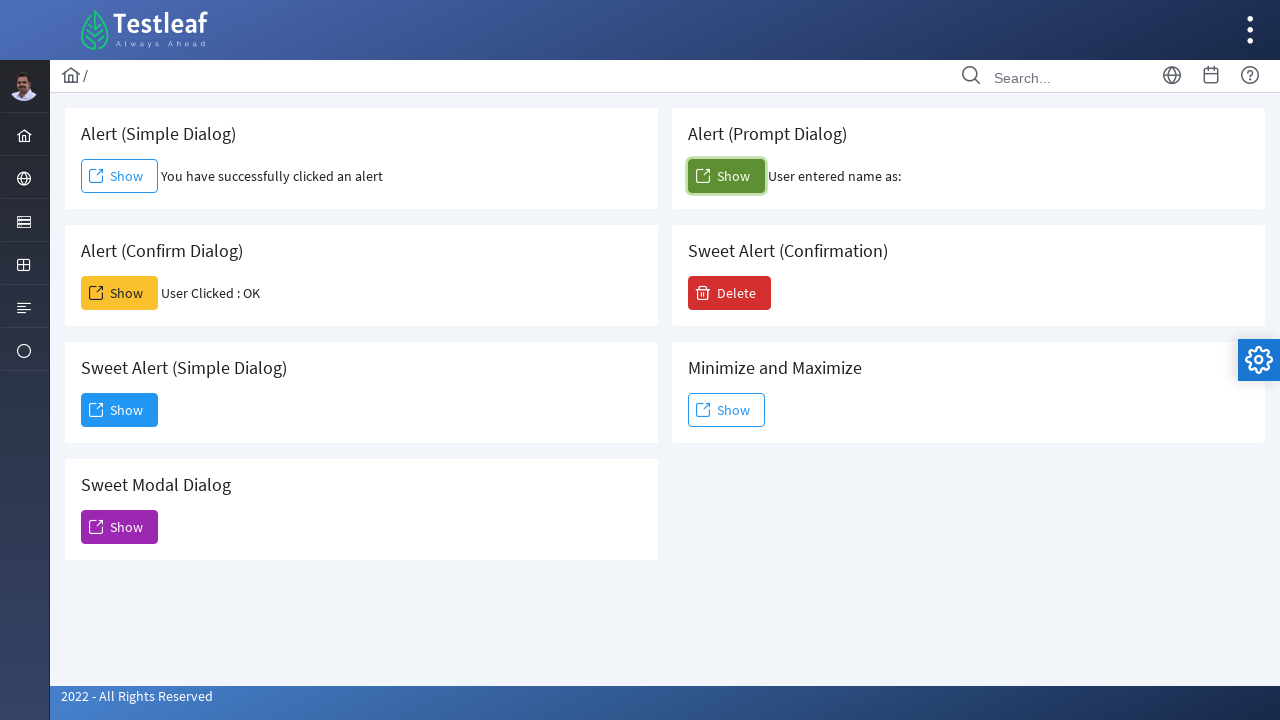

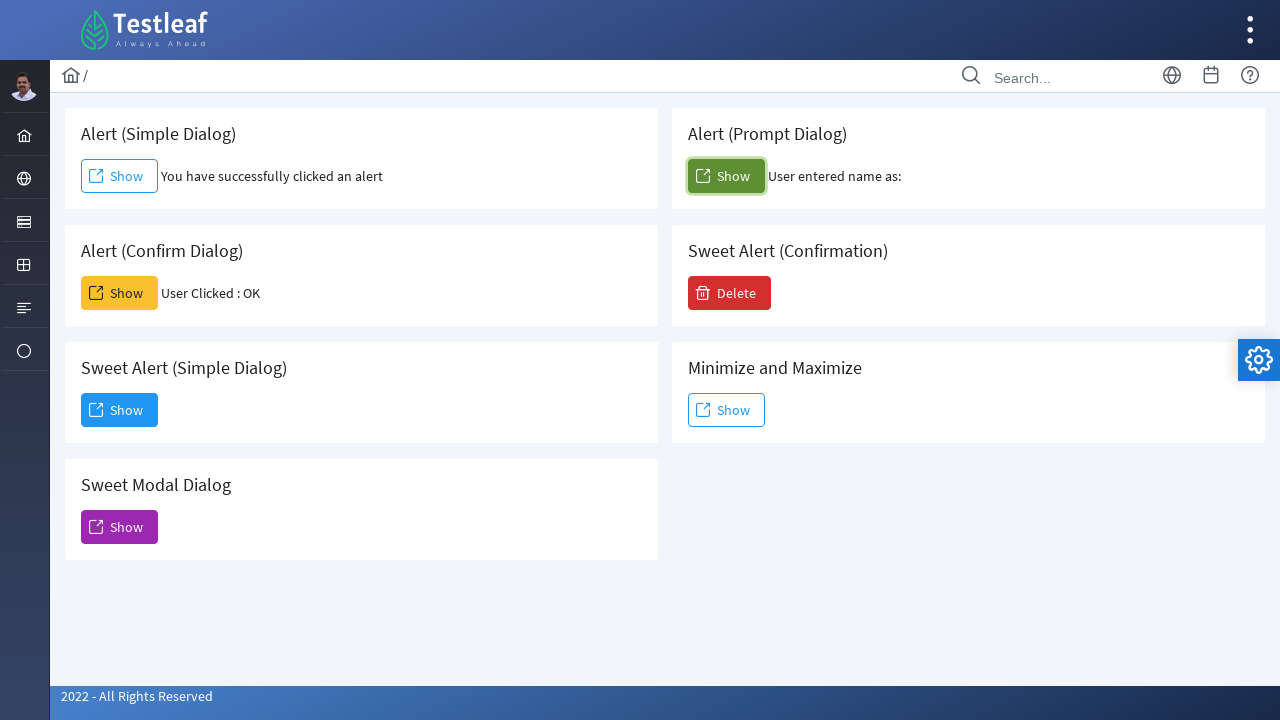